Fills out a Selenium practice form with personal information including first name, last name, gender, experience, date, profession, automation tools, continent selection, and submits the form.

Starting URL: https://www.techlistic.com/p/selenium-practice-form.html

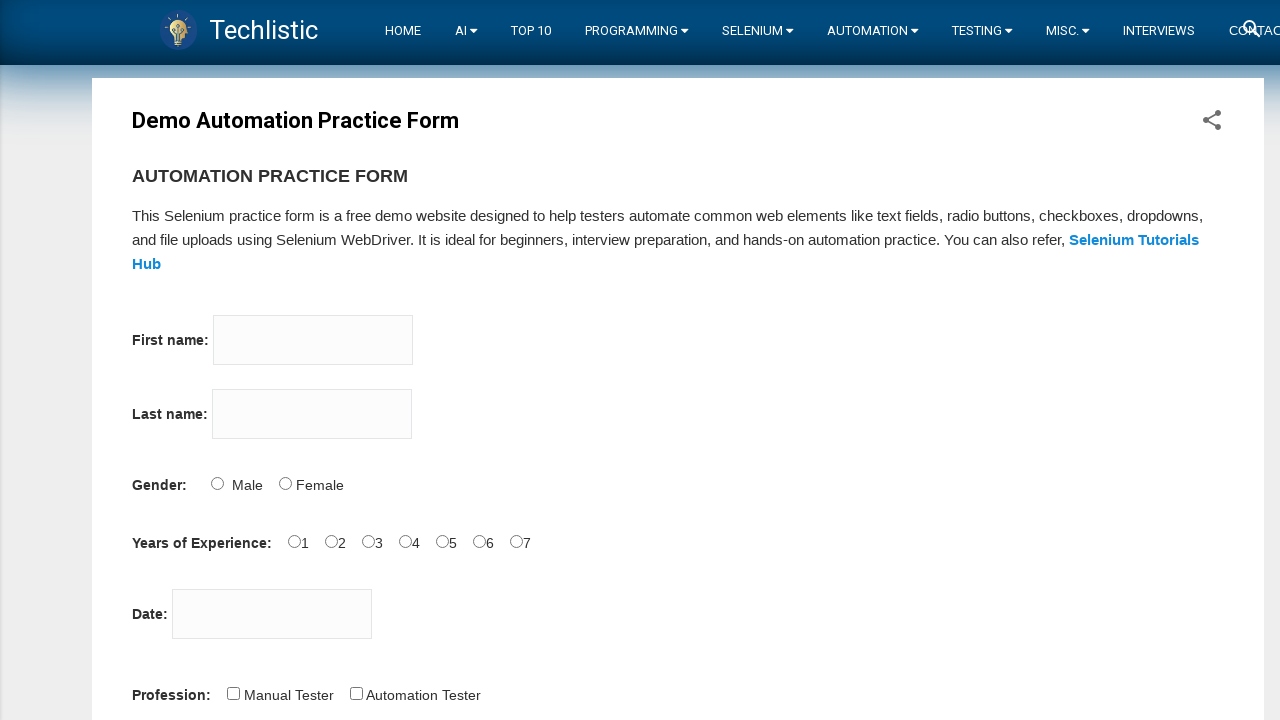

Filled first name field with 'Rajesh' on input[name='firstname']
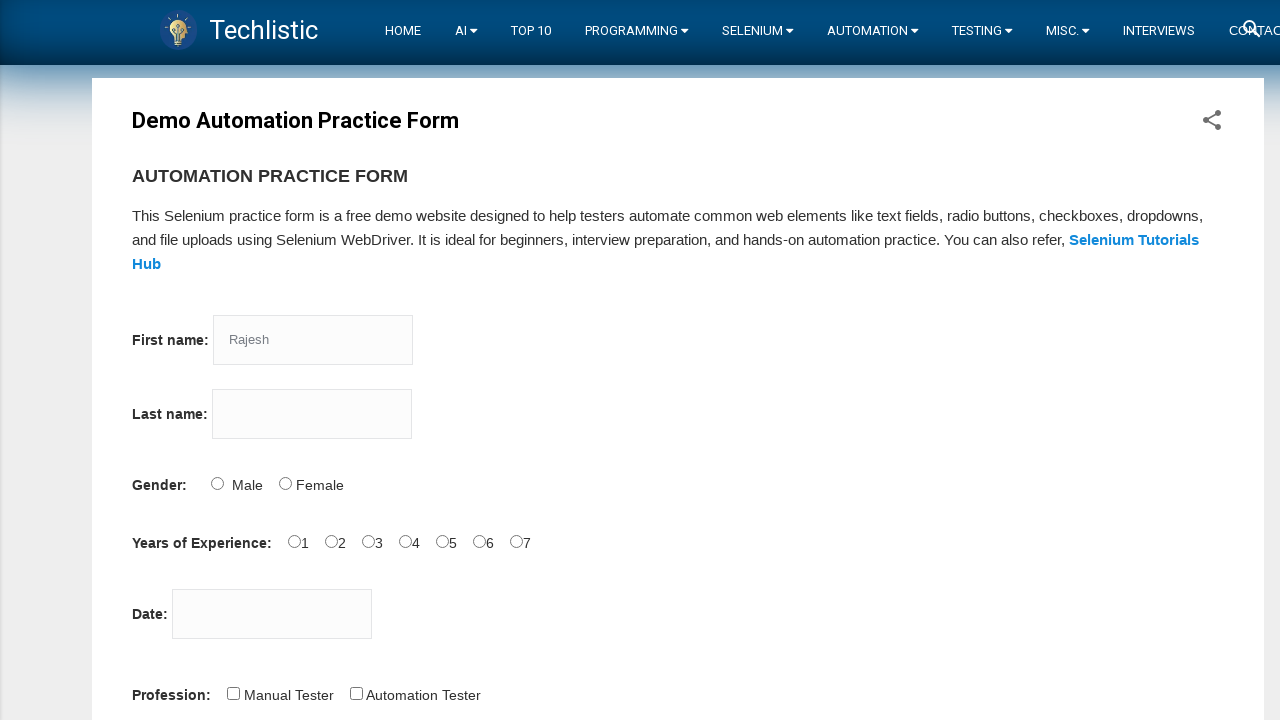

Filled last name field with 'Kumar' on input[name='lastname']
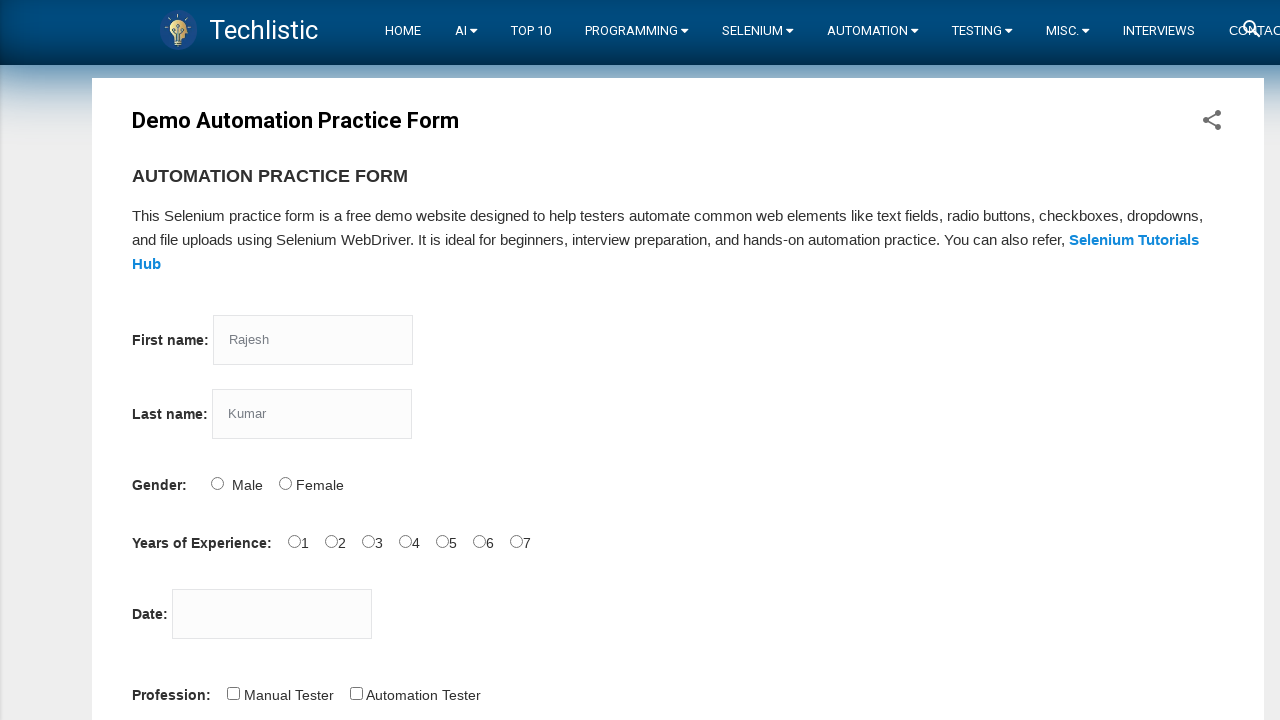

Selected Male gender option at (217, 483) on #sex-0
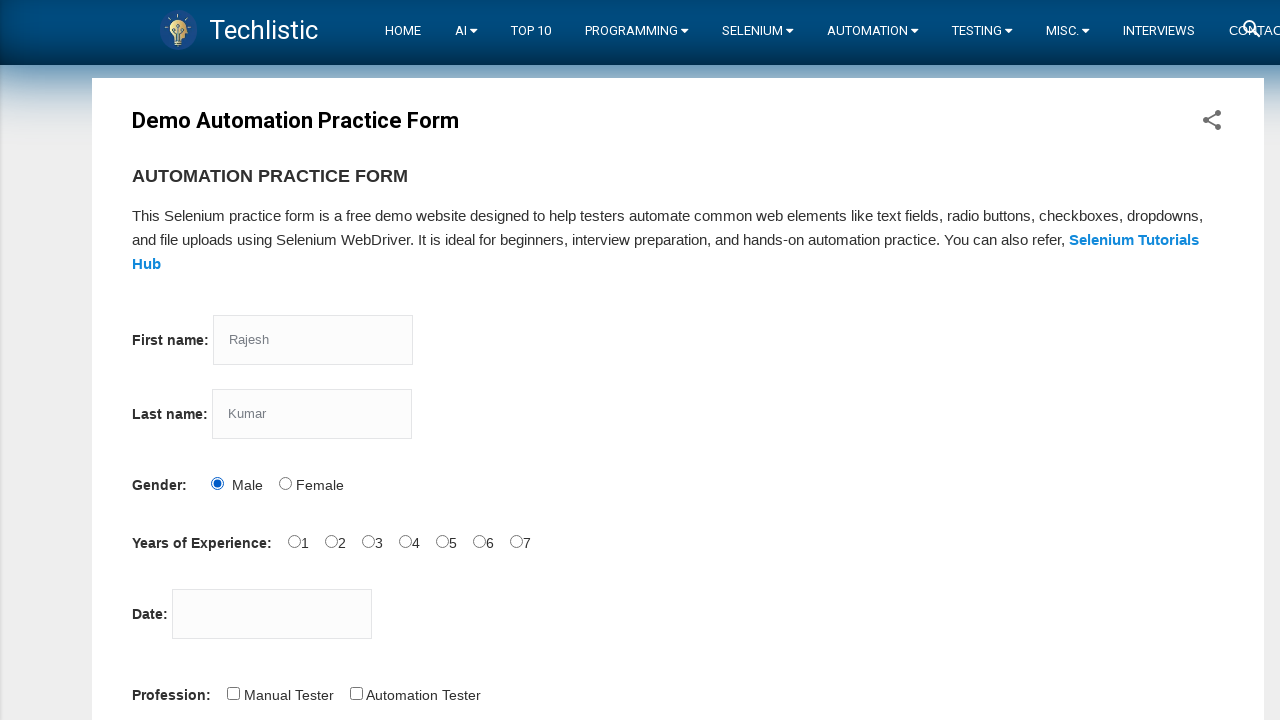

Selected 1 year of experience at (331, 541) on #exp-1
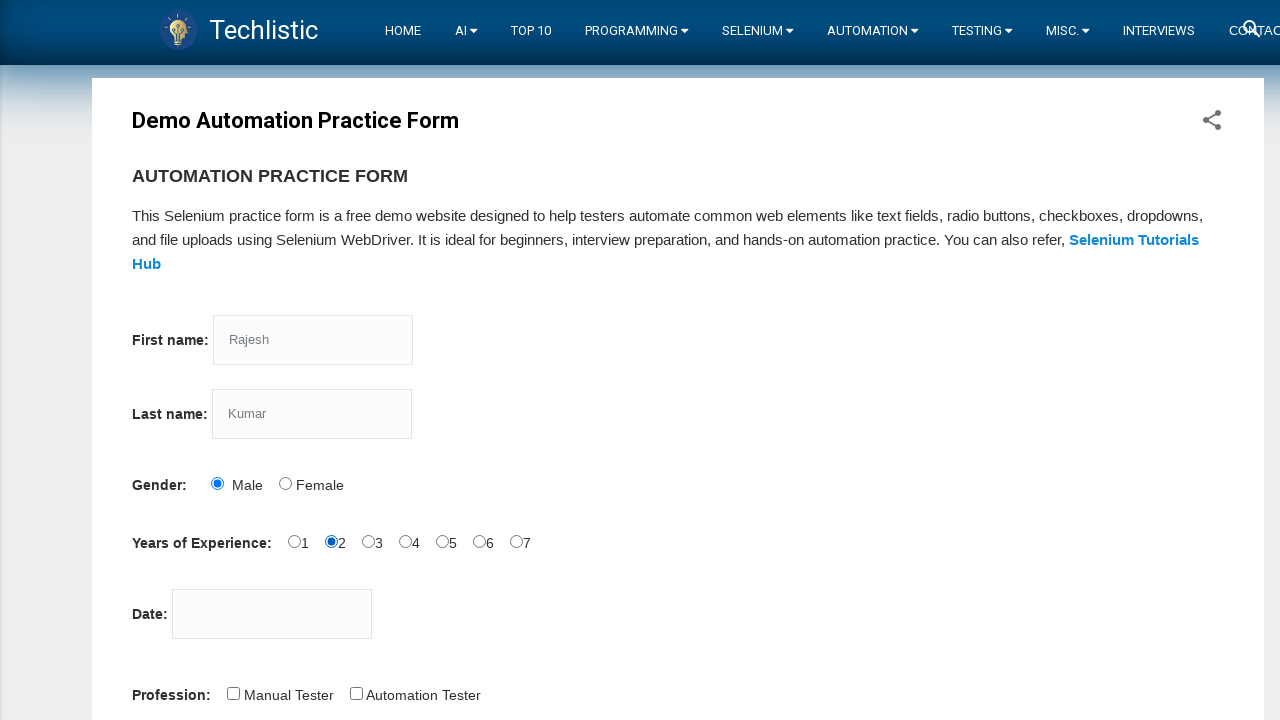

Filled date field with '15-03-1992' on #datepicker
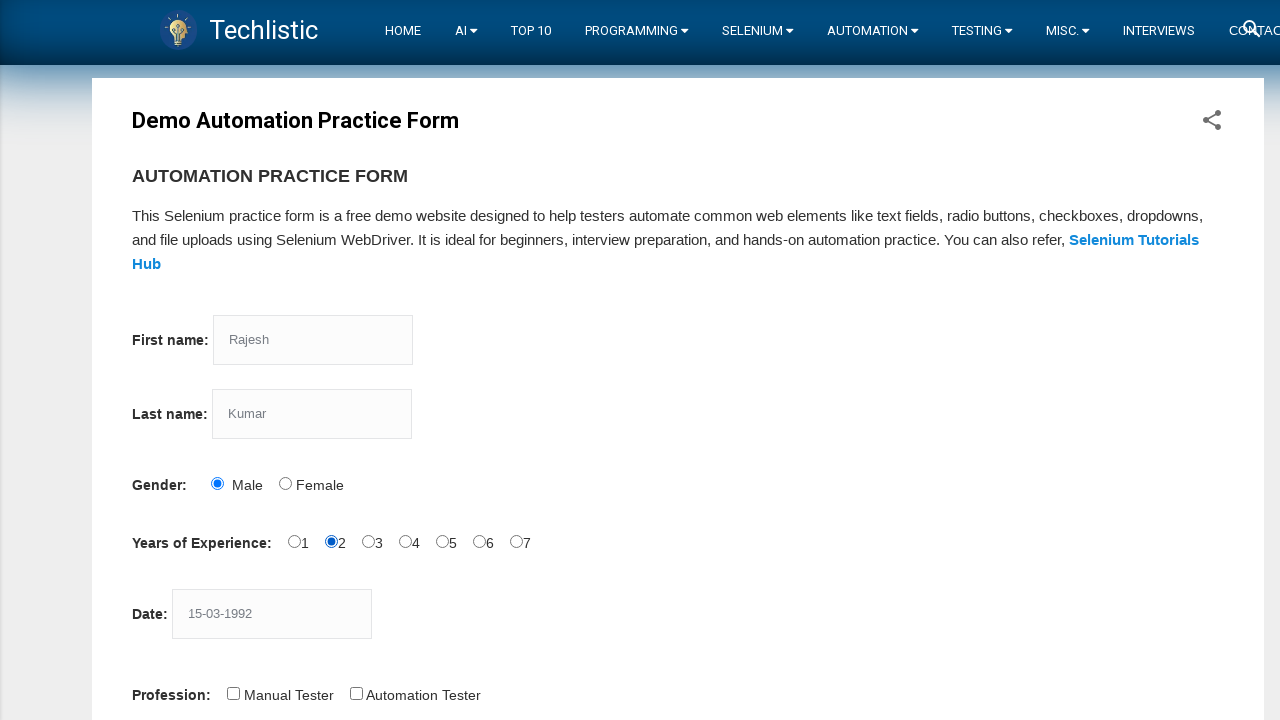

Selected Manual Tester profession at (233, 693) on #profession-0
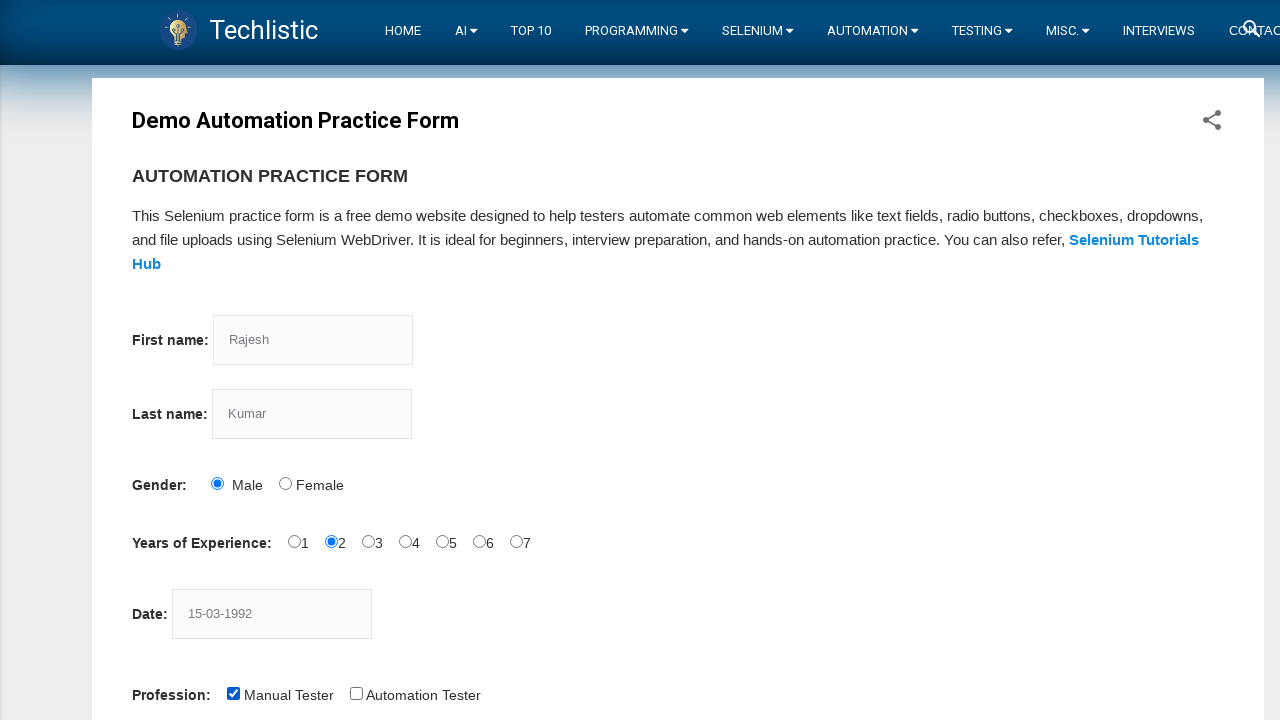

Selected Automation Tester profession at (356, 693) on #profession-1
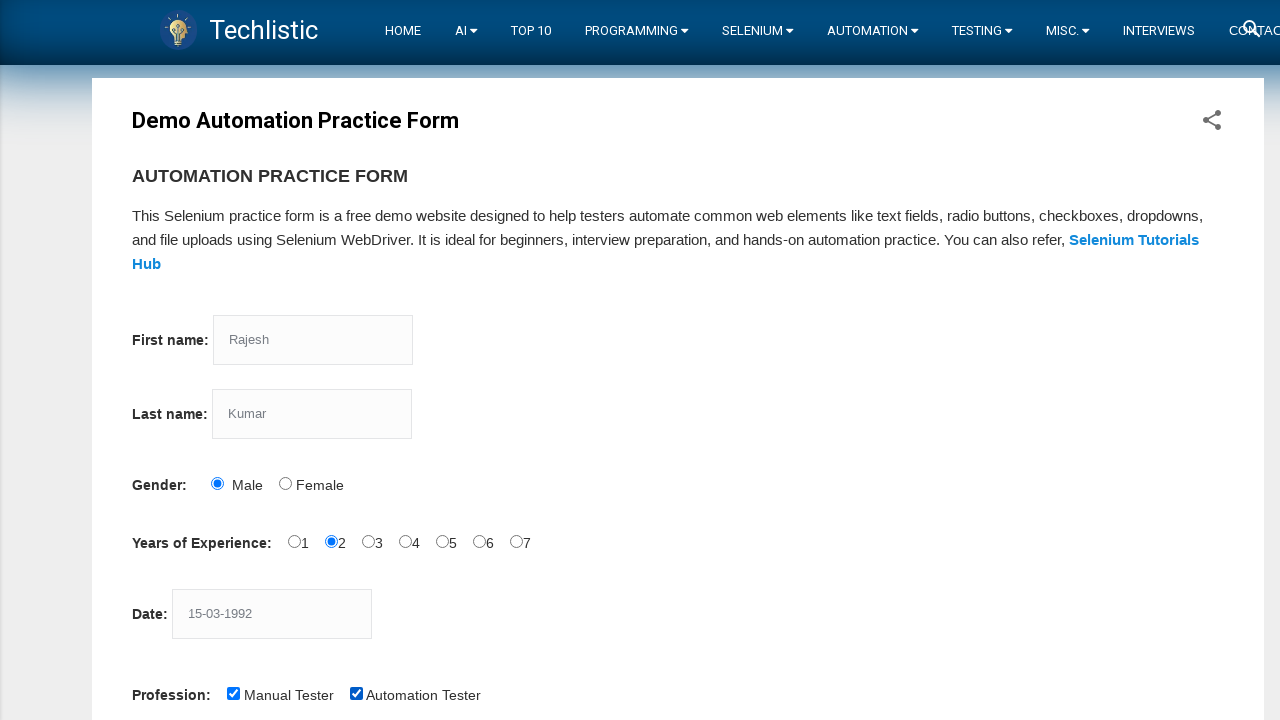

Selected Selenium IDE automation tool at (446, 360) on #tool-2
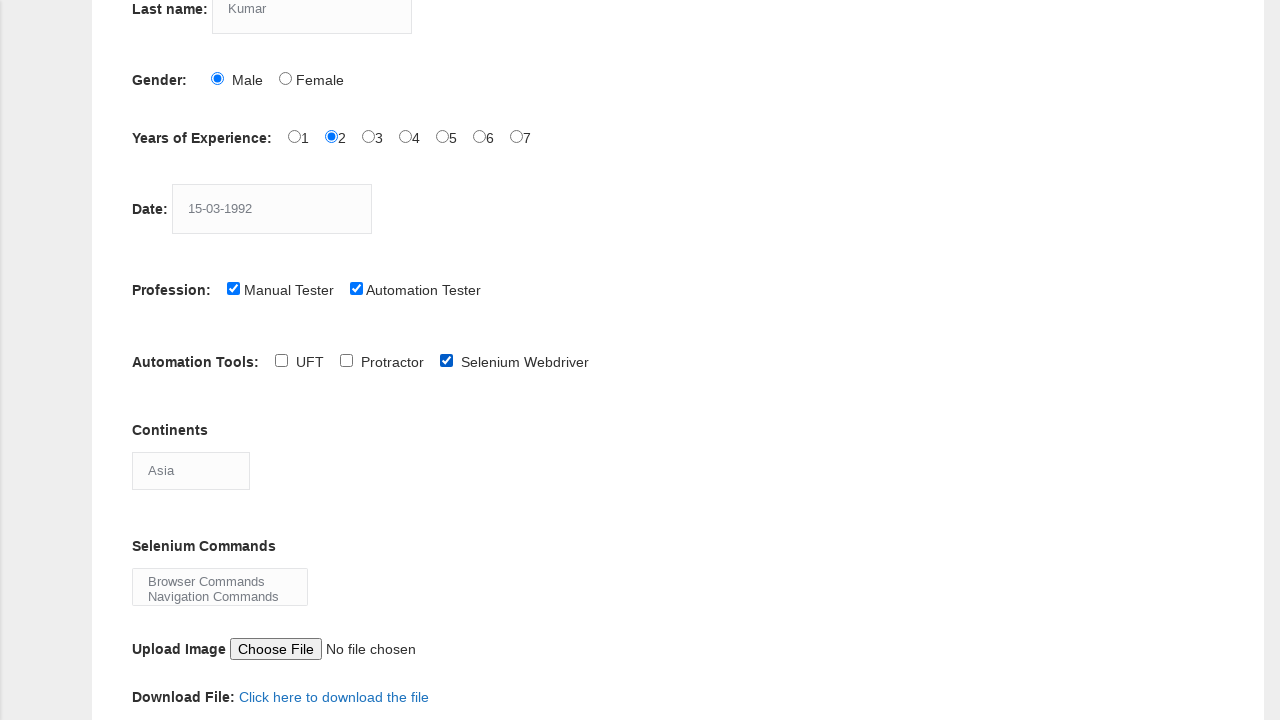

Clicked on continents dropdown at (191, 470) on #continents
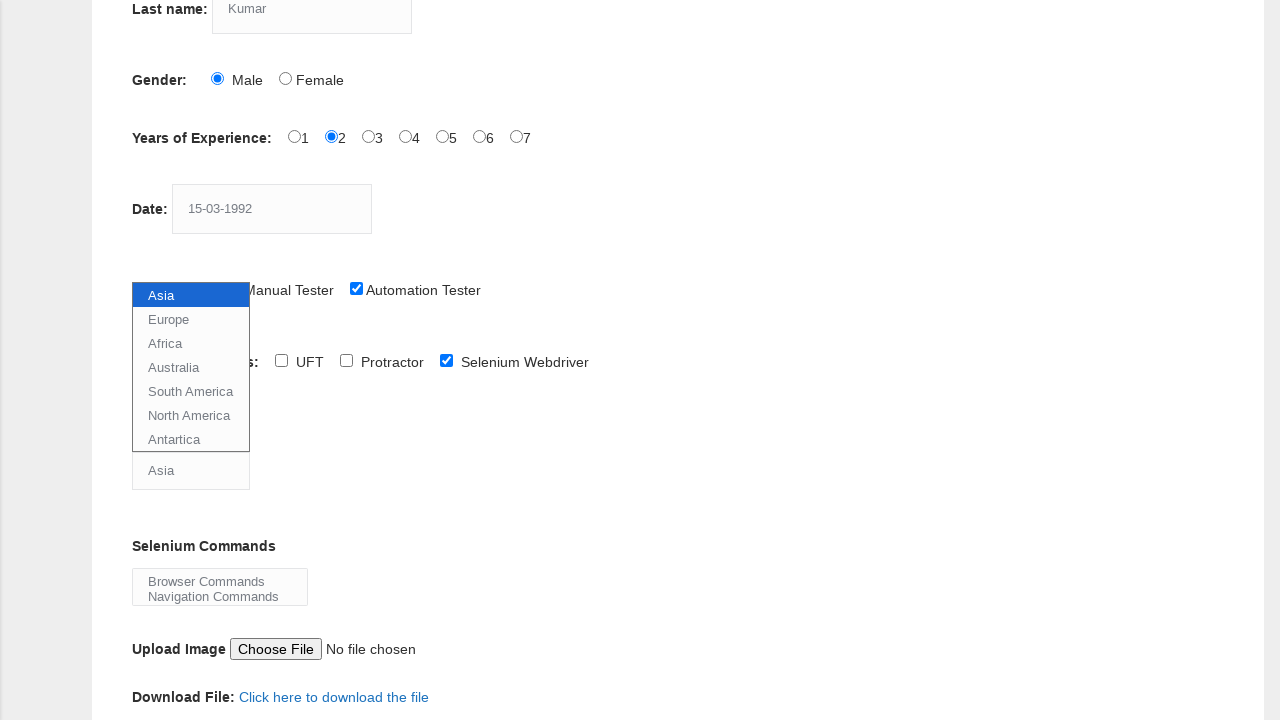

Selected Asia from continents dropdown on #continents
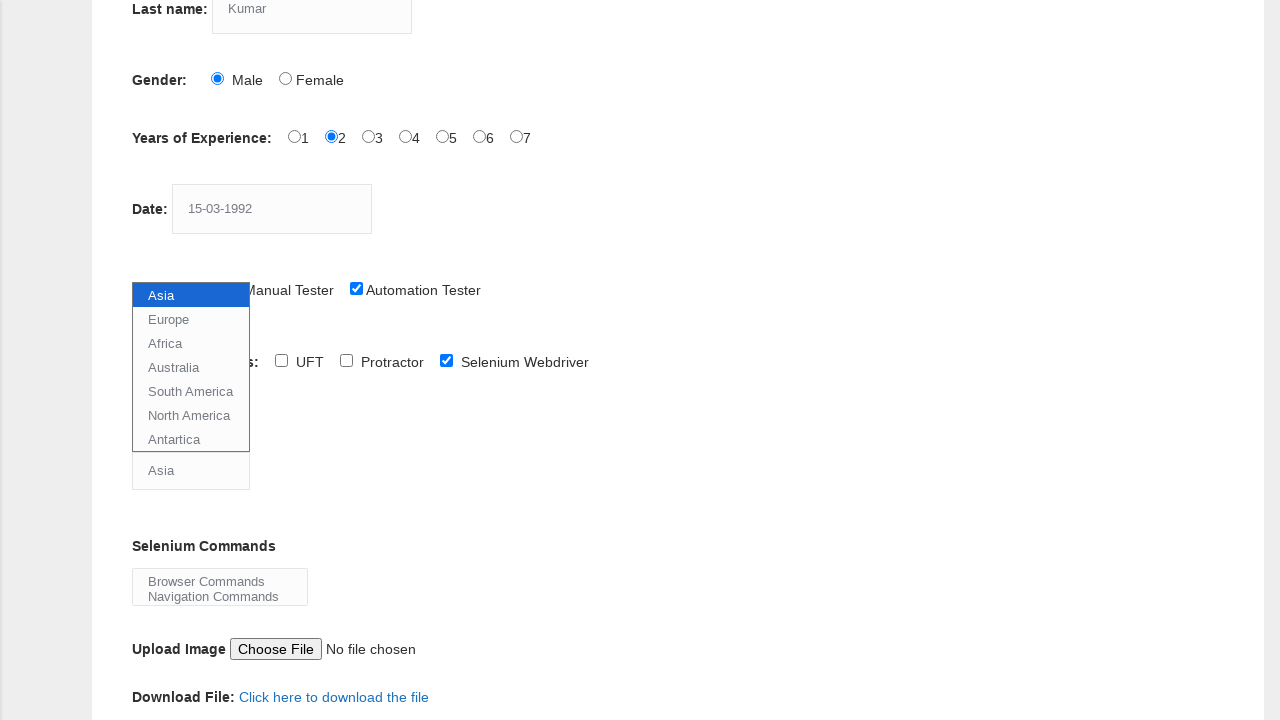

Scrolled down the page by 500 pixels
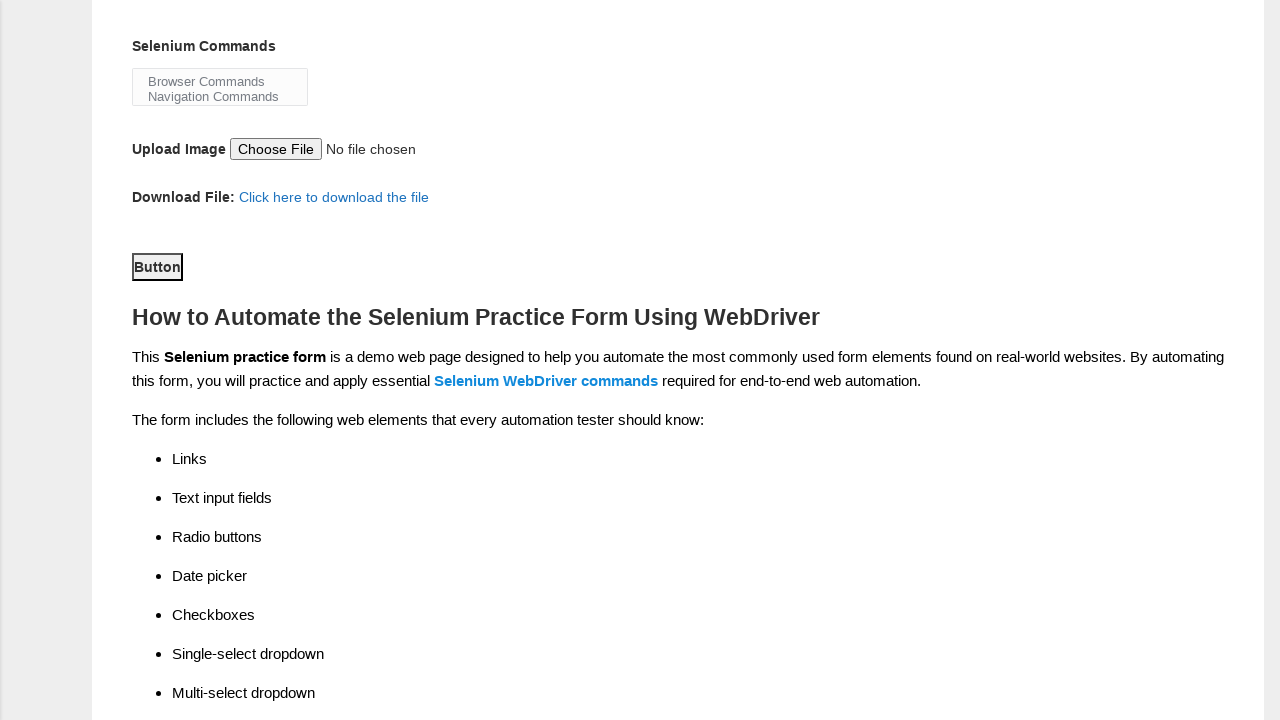

Clicked on photo upload field at (366, 148) on #photo
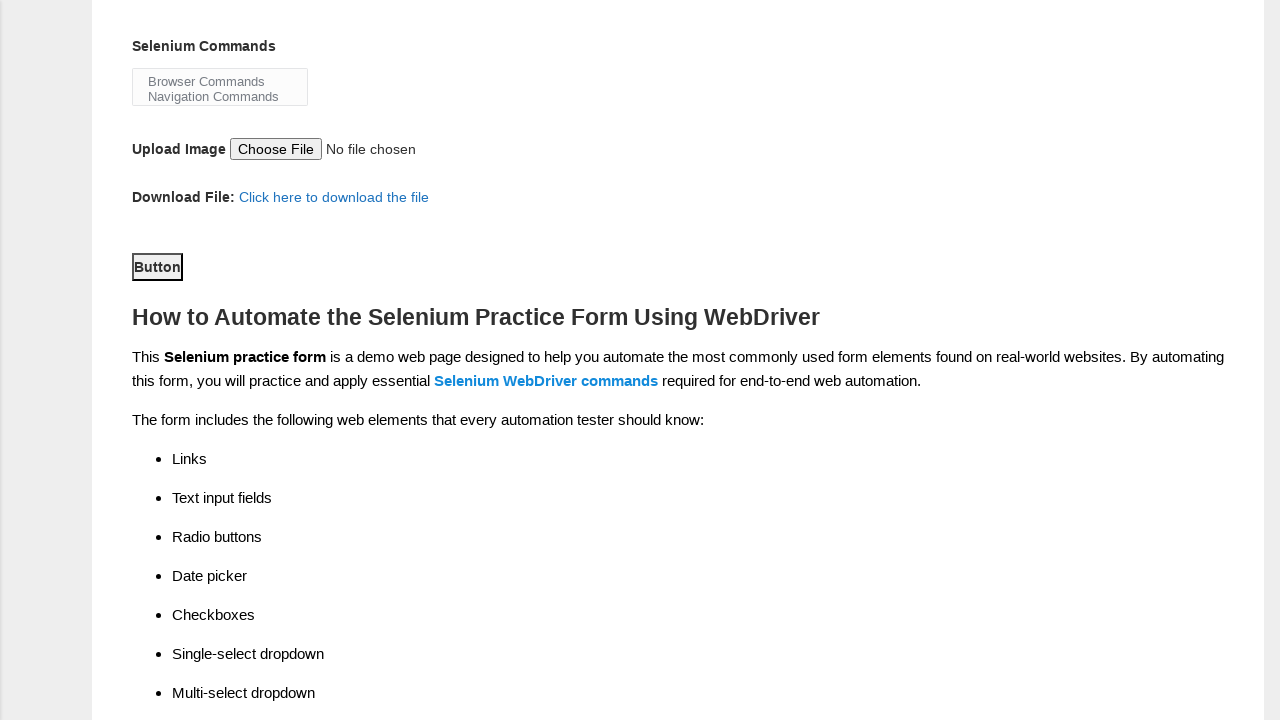

Clicked submit button to submit the form at (157, 266) on #submit
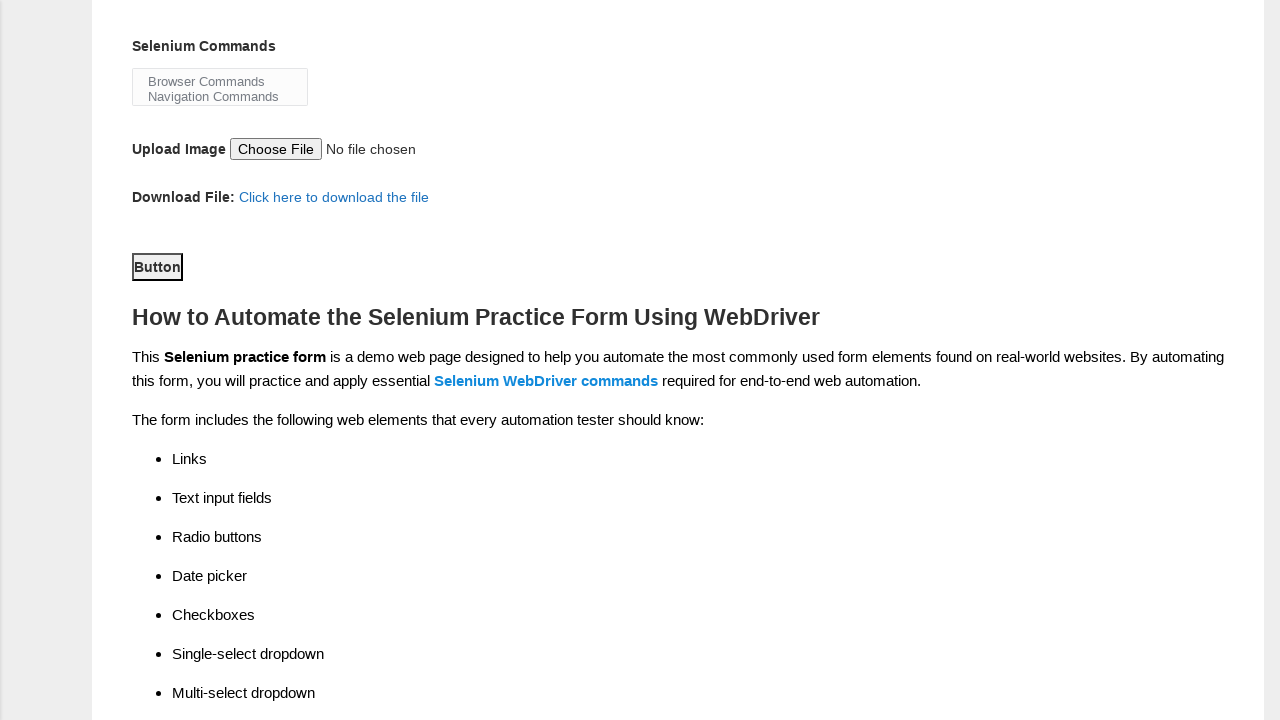

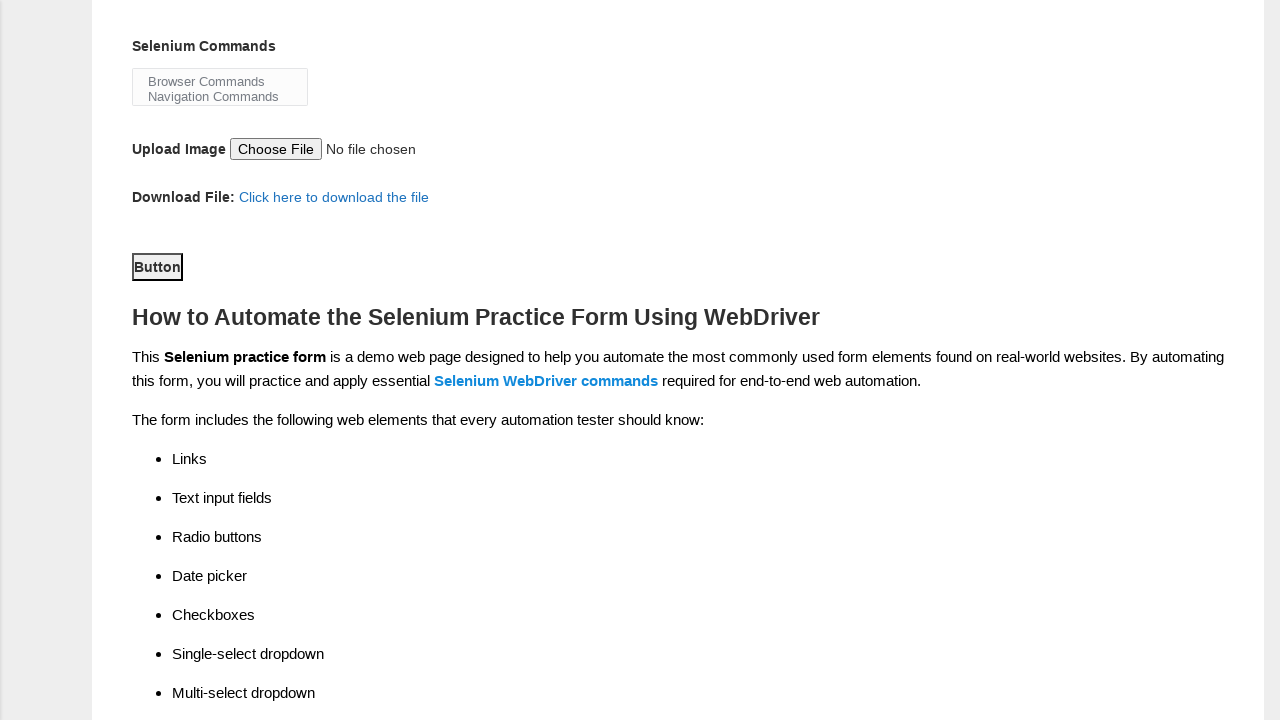